Navigates to fast.com speed test website and waits for the internet speed test to complete and display results

Starting URL: https://fast.com/

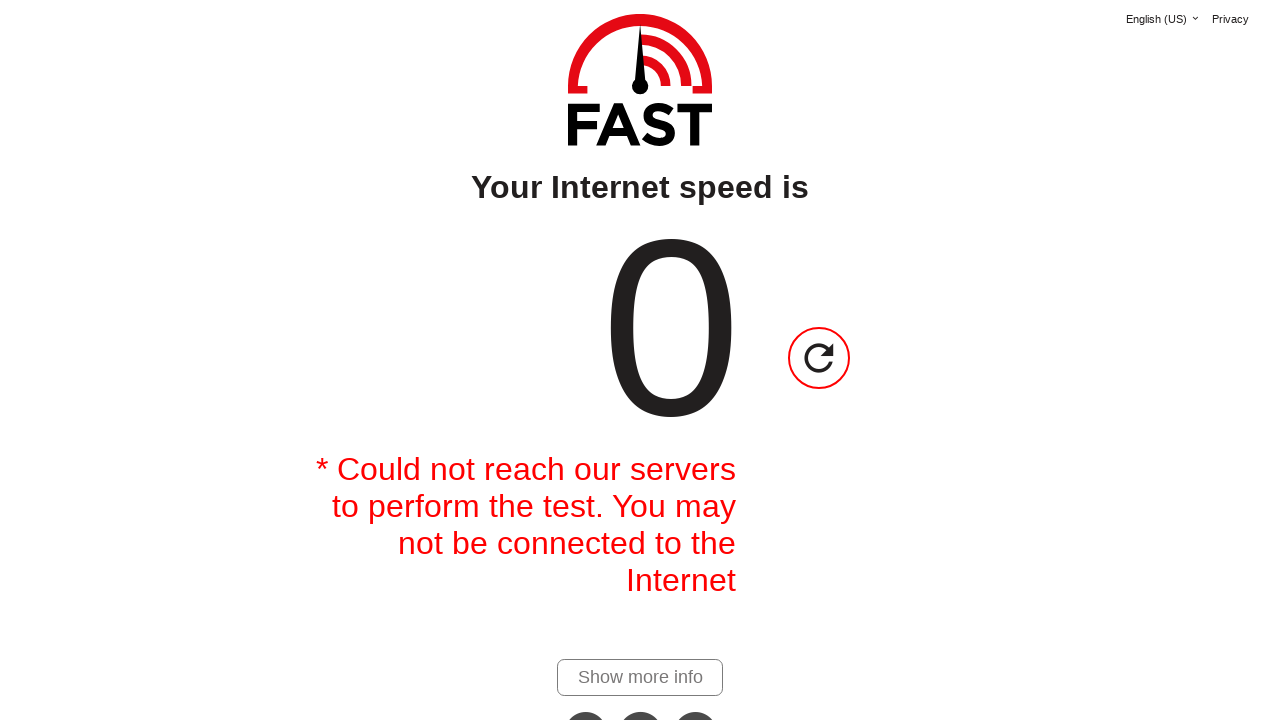

Navigated to fast.com speed test website
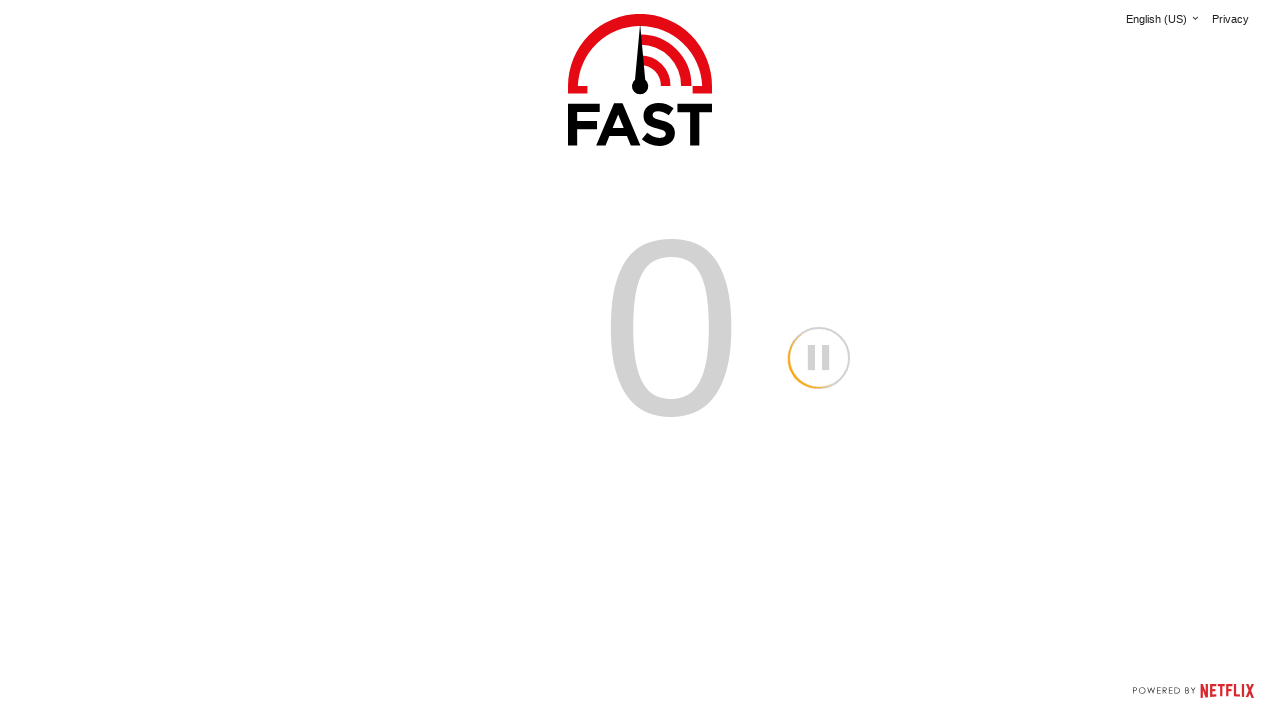

Speed value element appeared on page
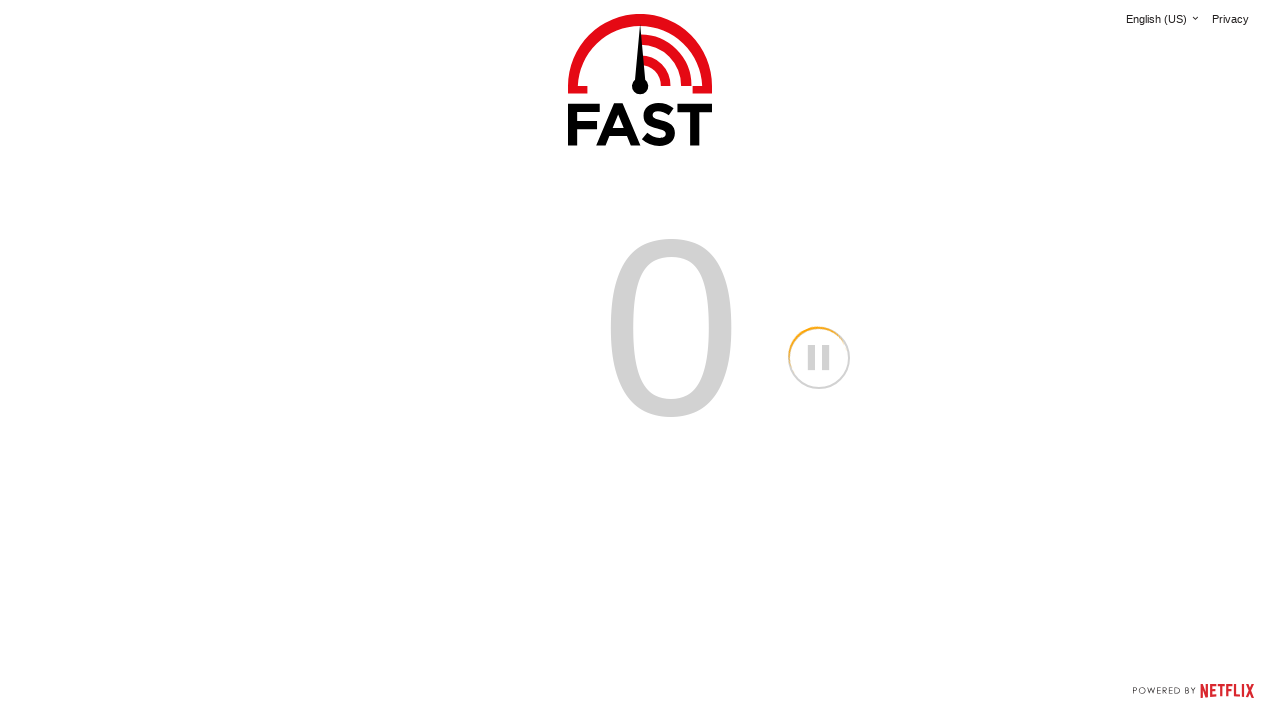

Waited 15 seconds for speed test to stabilize and complete
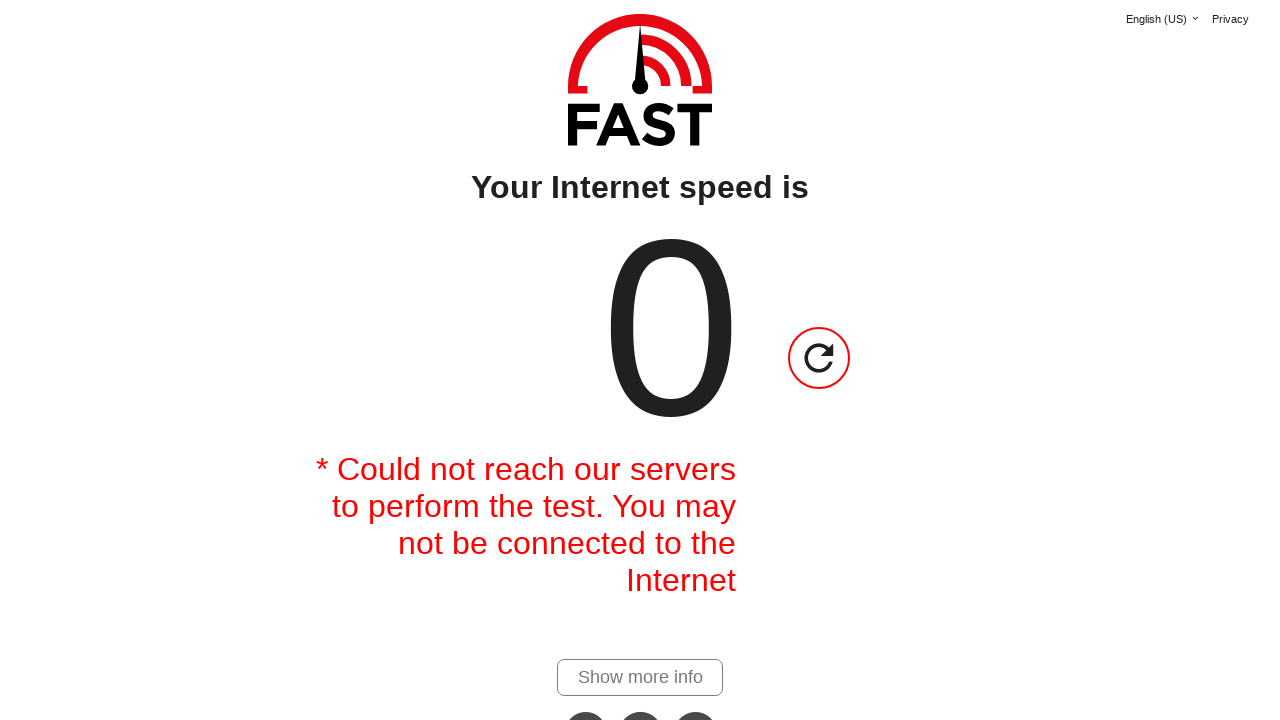

Speed test completed and results are displayed
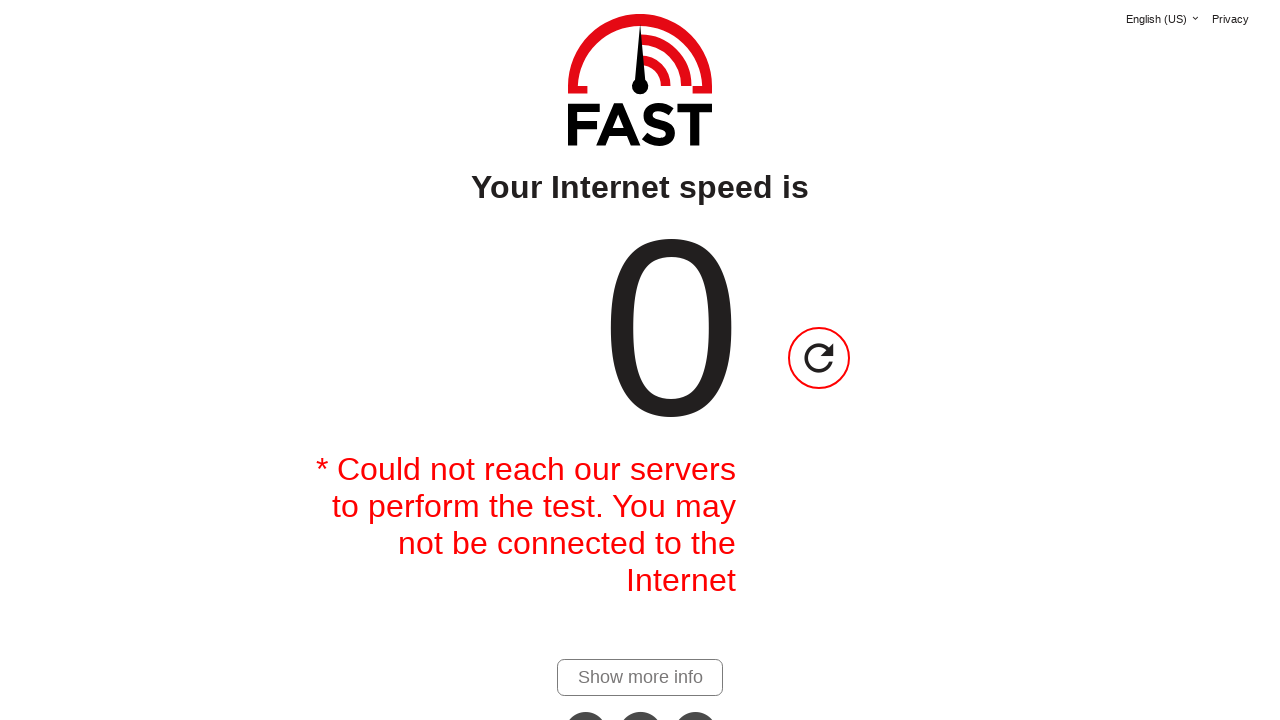

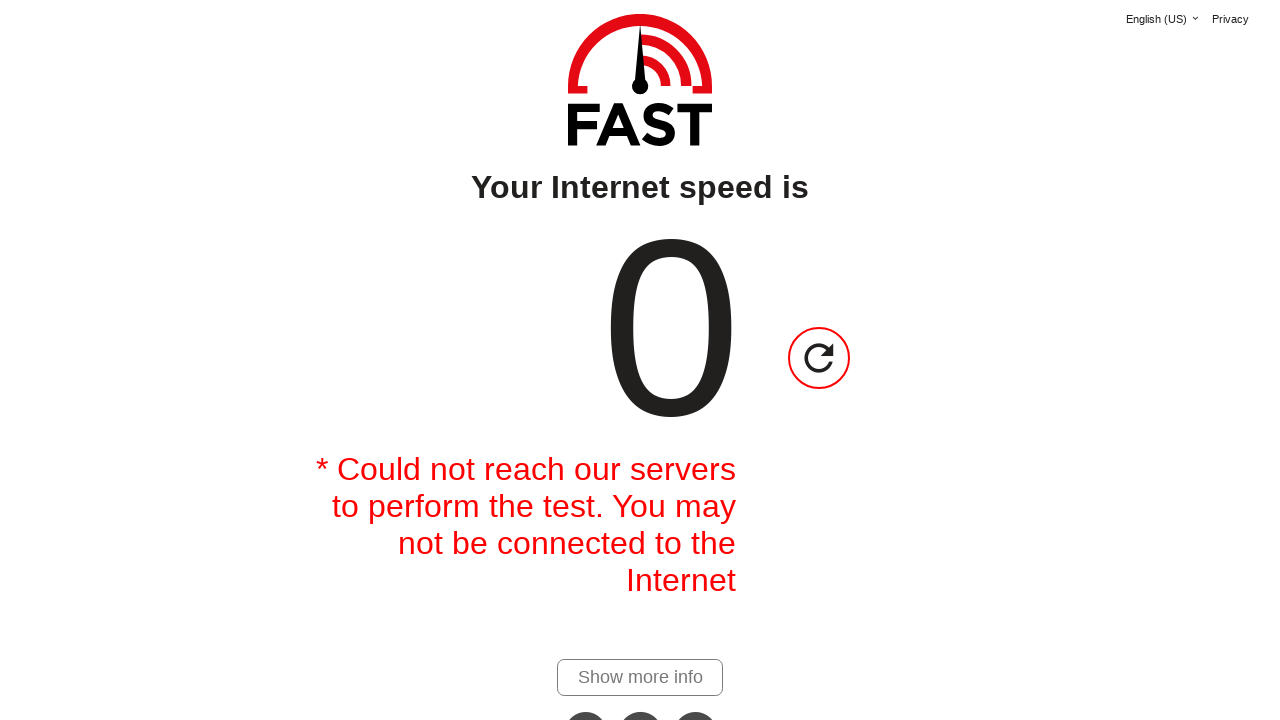